Tests checkbox functionality by locating two checkboxes and clicking each one if it is not already selected

Starting URL: https://the-internet.herokuapp.com/checkboxes

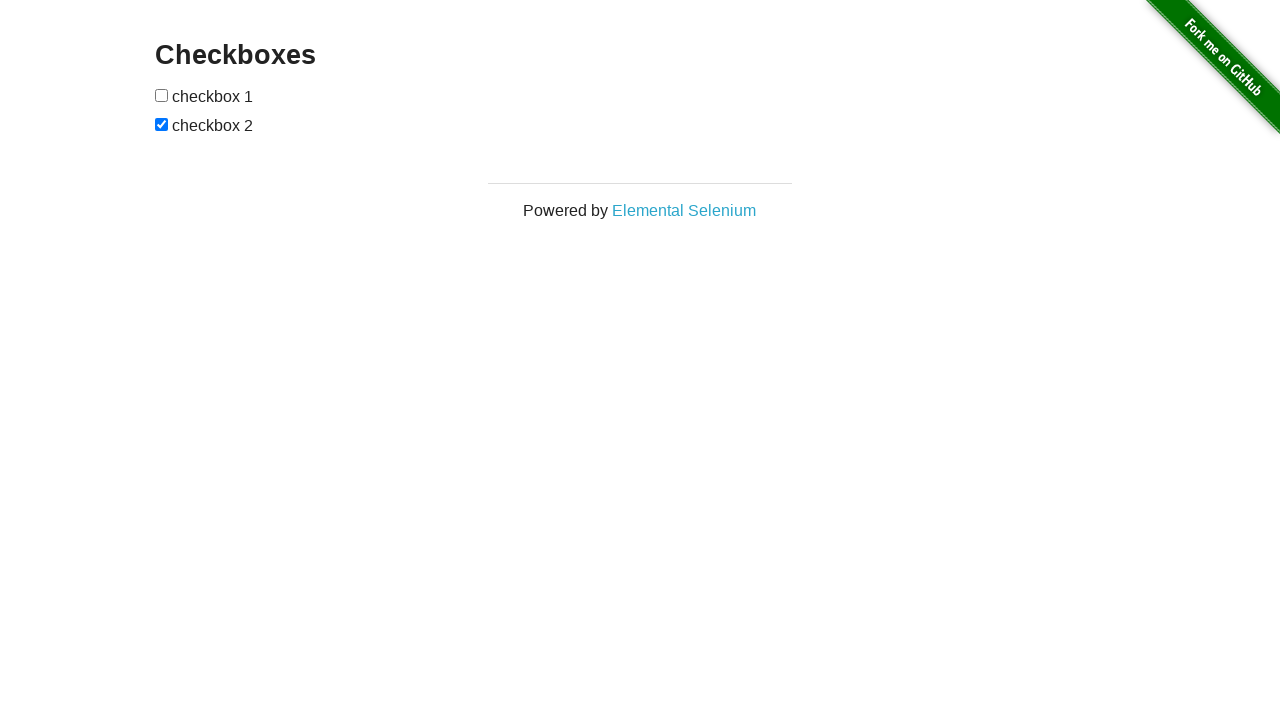

Located first checkbox element
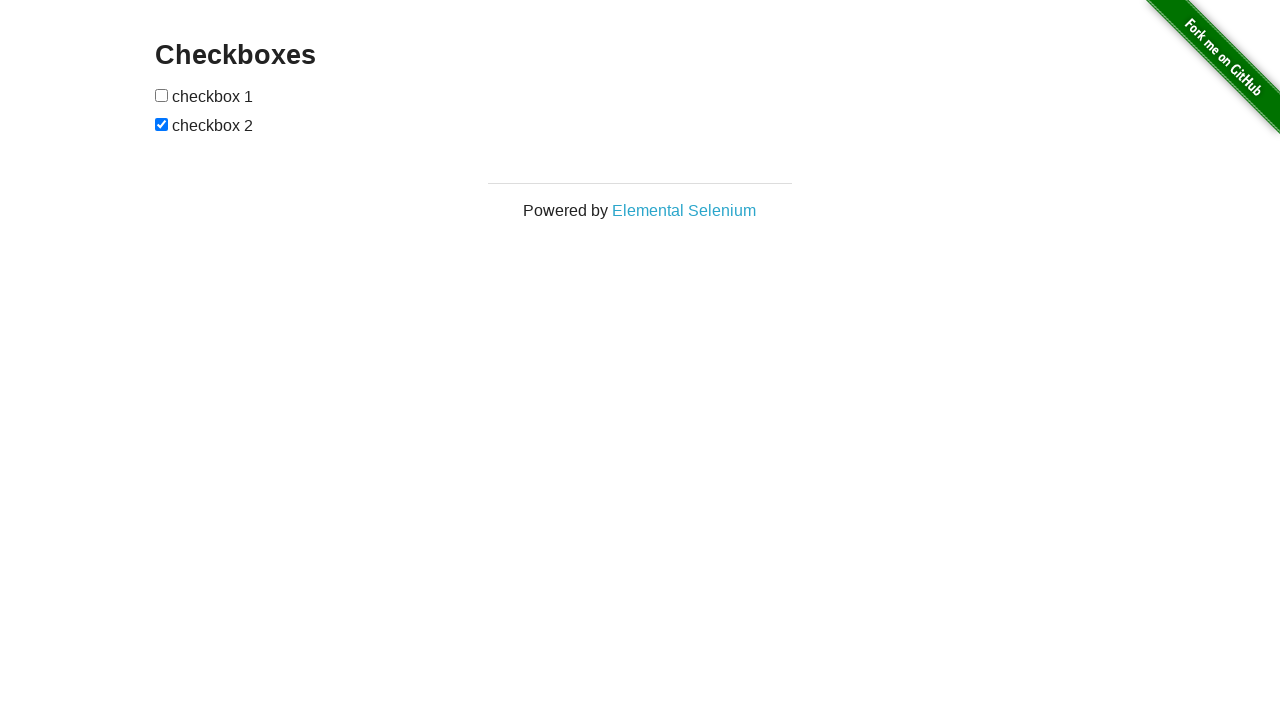

Located second checkbox element
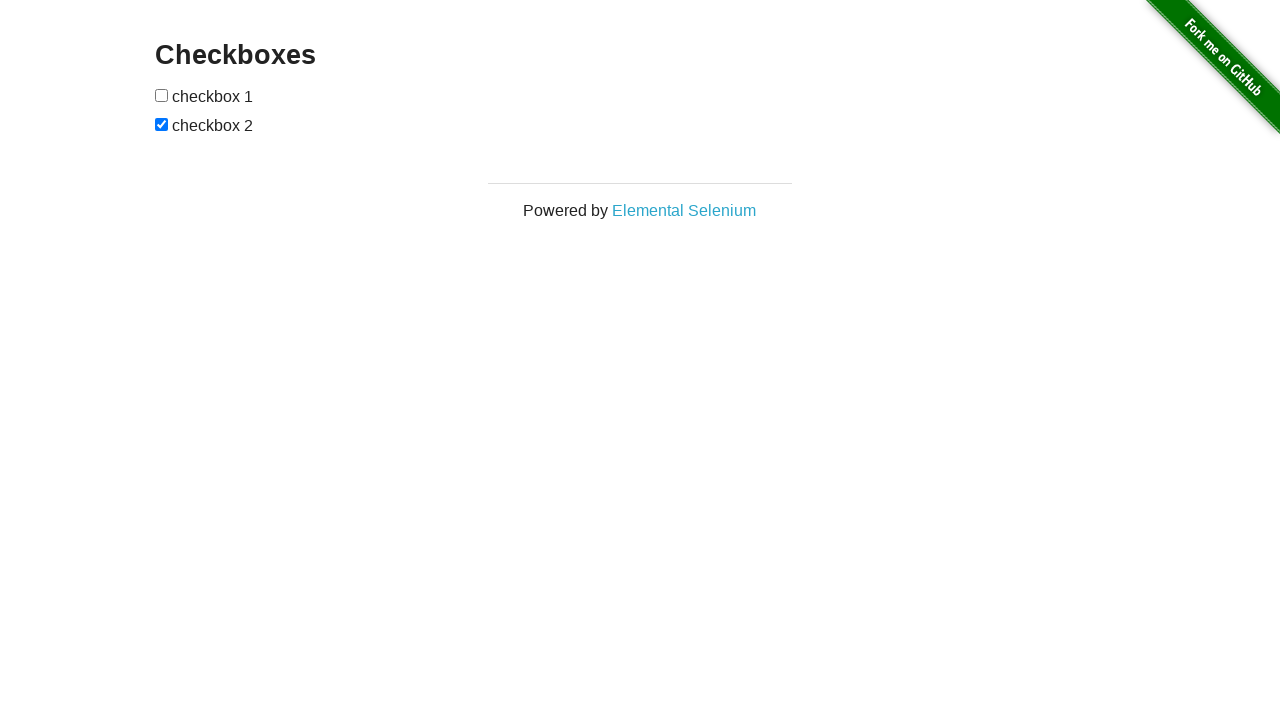

Checked if first checkbox is already selected
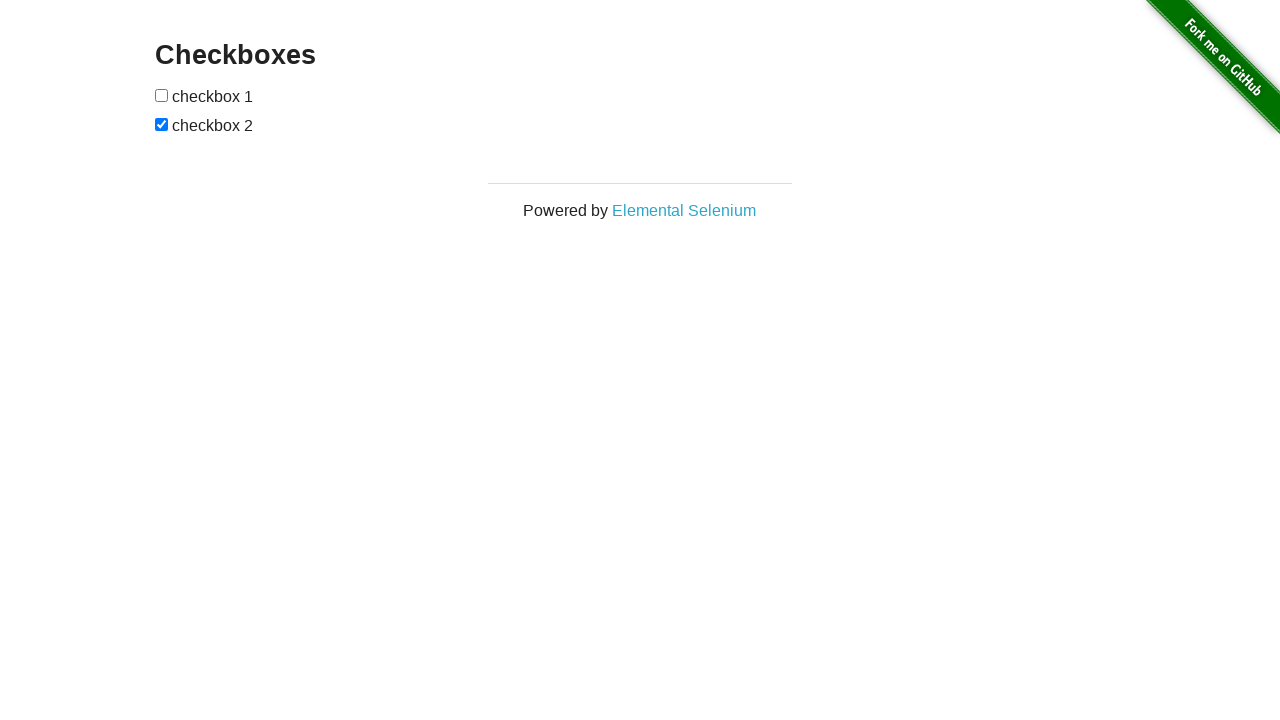

Clicked first checkbox to select it at (162, 95) on (//*[@type='checkbox'])[1]
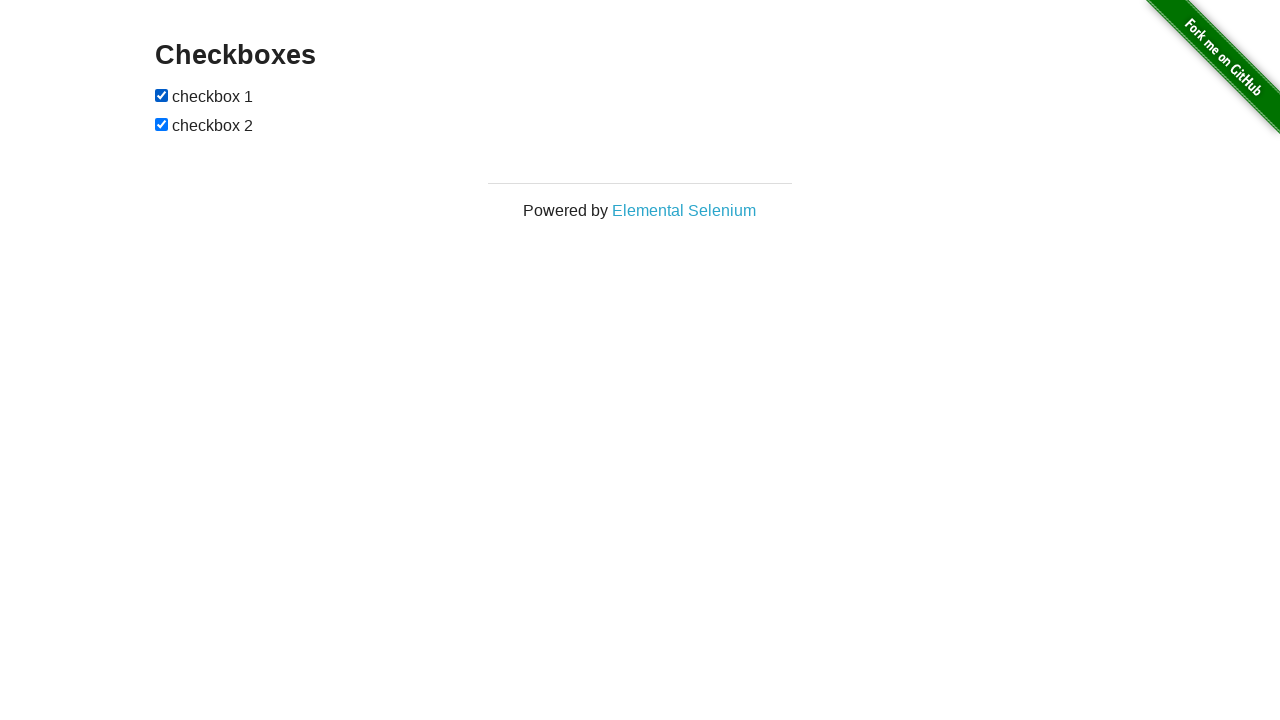

Second checkbox was already selected, no action needed
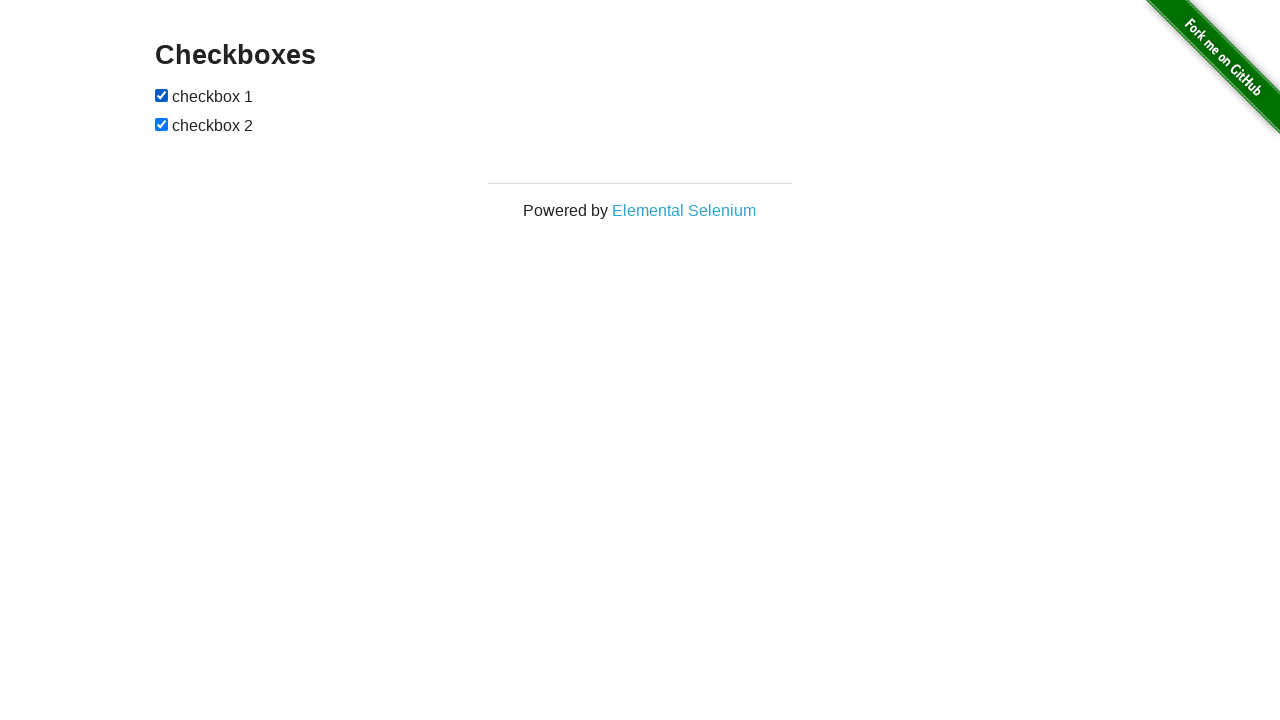

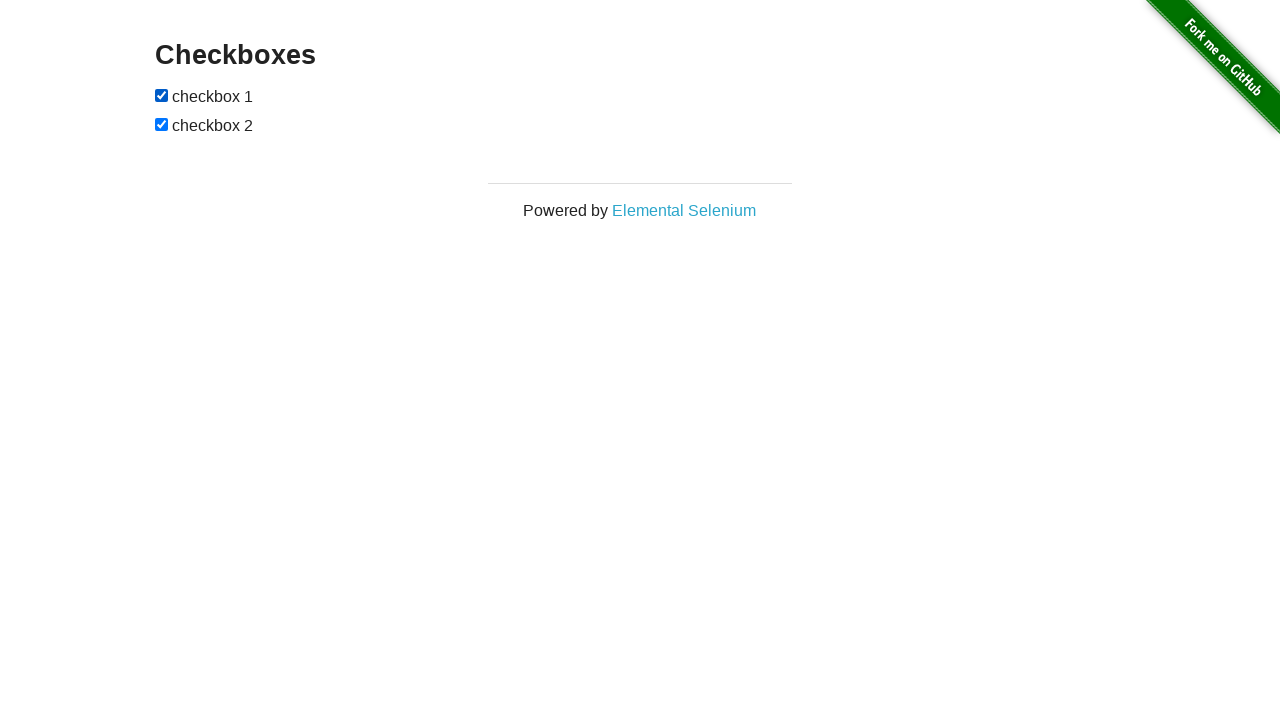